Navigates to Form Authentication page and verifies the href attribute of the Elemental Selenium link

Starting URL: https://the-internet.herokuapp.com/

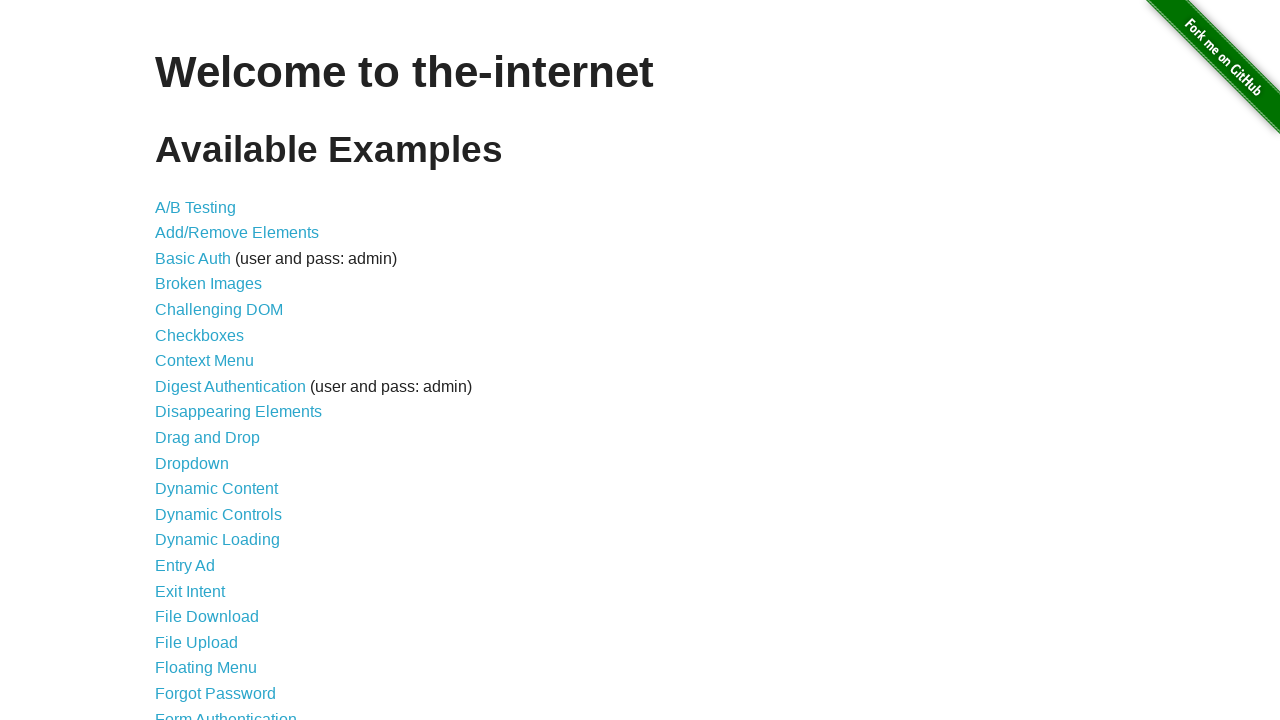

Navigated to the-internet.herokuapp.com homepage
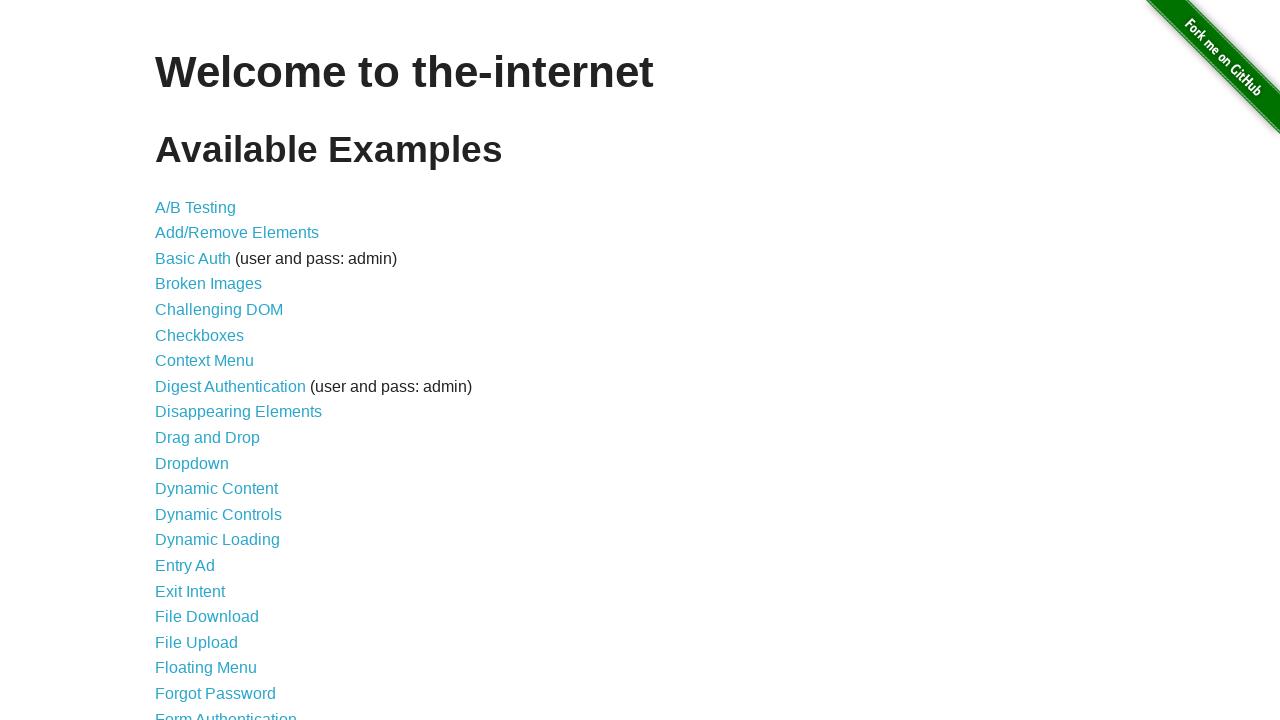

Clicked on Form Authentication link at (226, 712) on text=Form Authentication
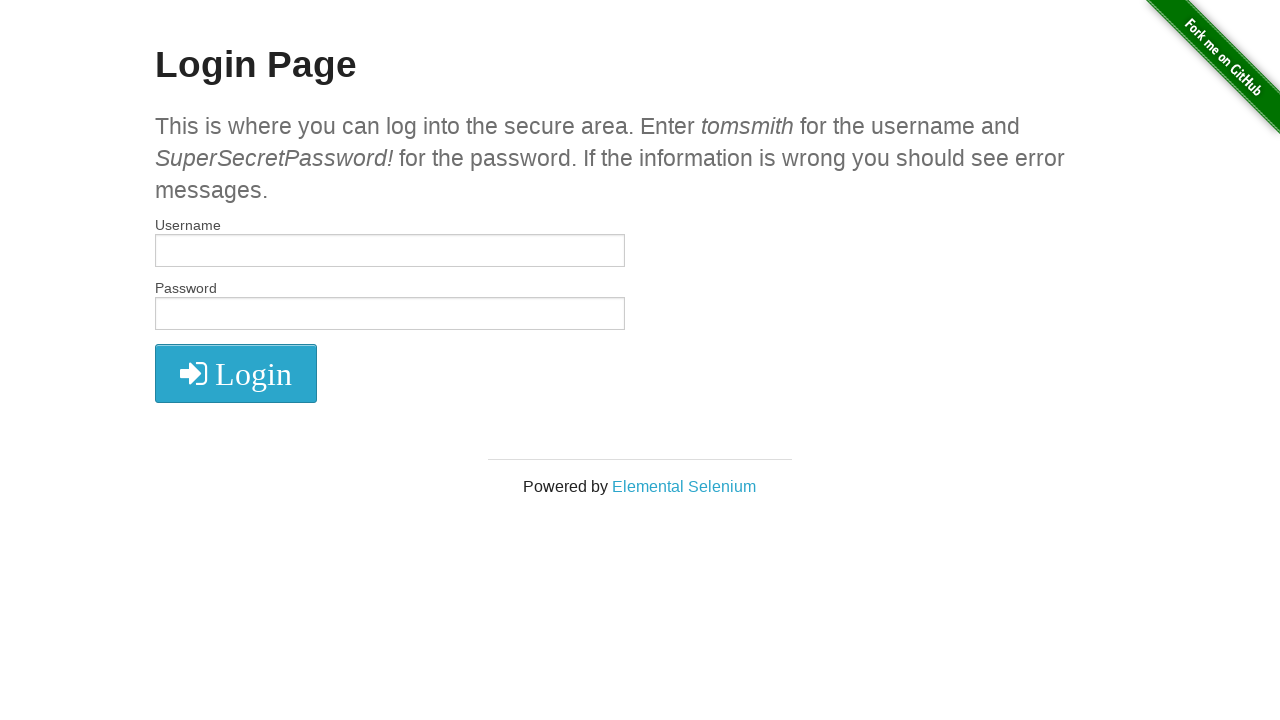

Located Elemental Selenium link
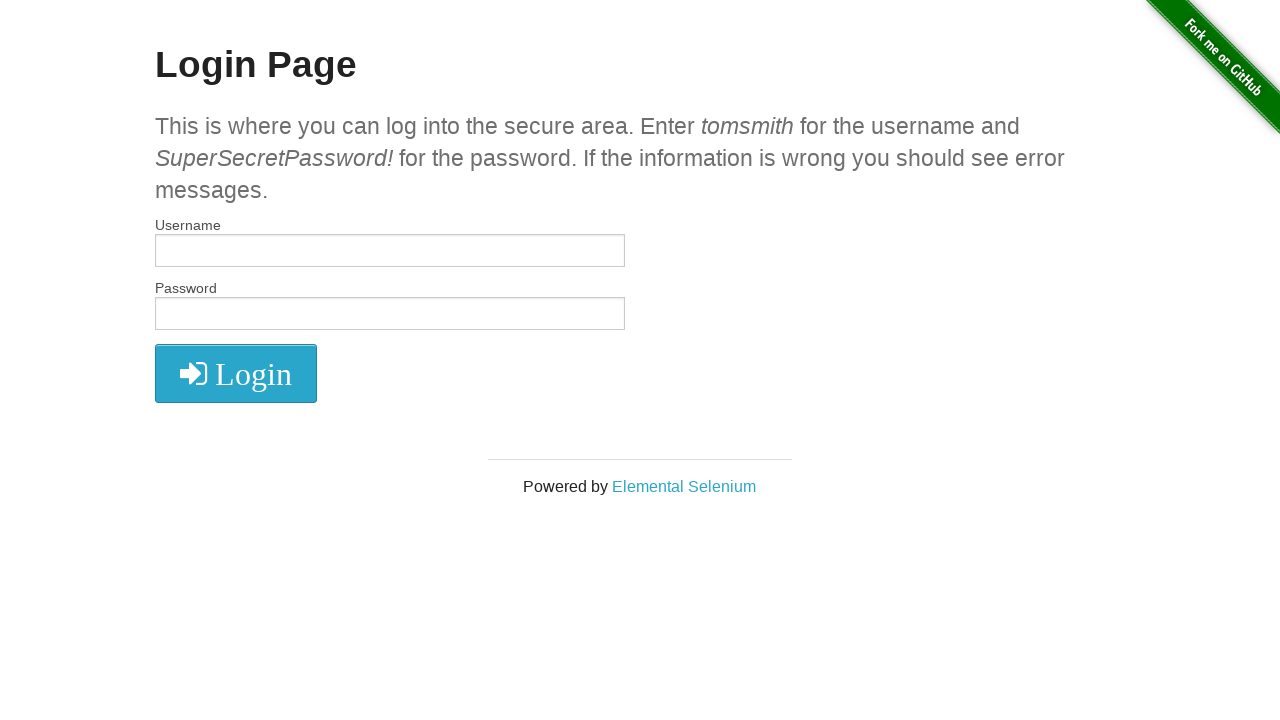

Retrieved href attribute from Elemental Selenium link
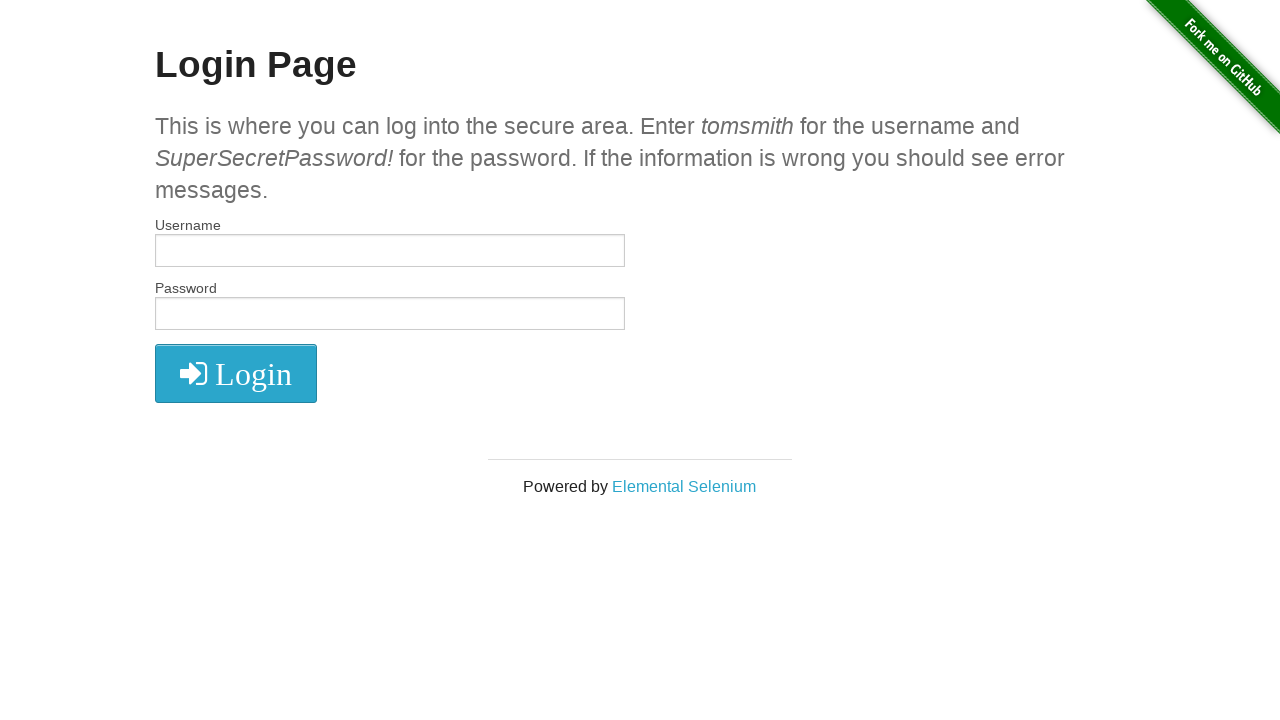

Verified href attribute equals 'http://elementalselenium.com/'
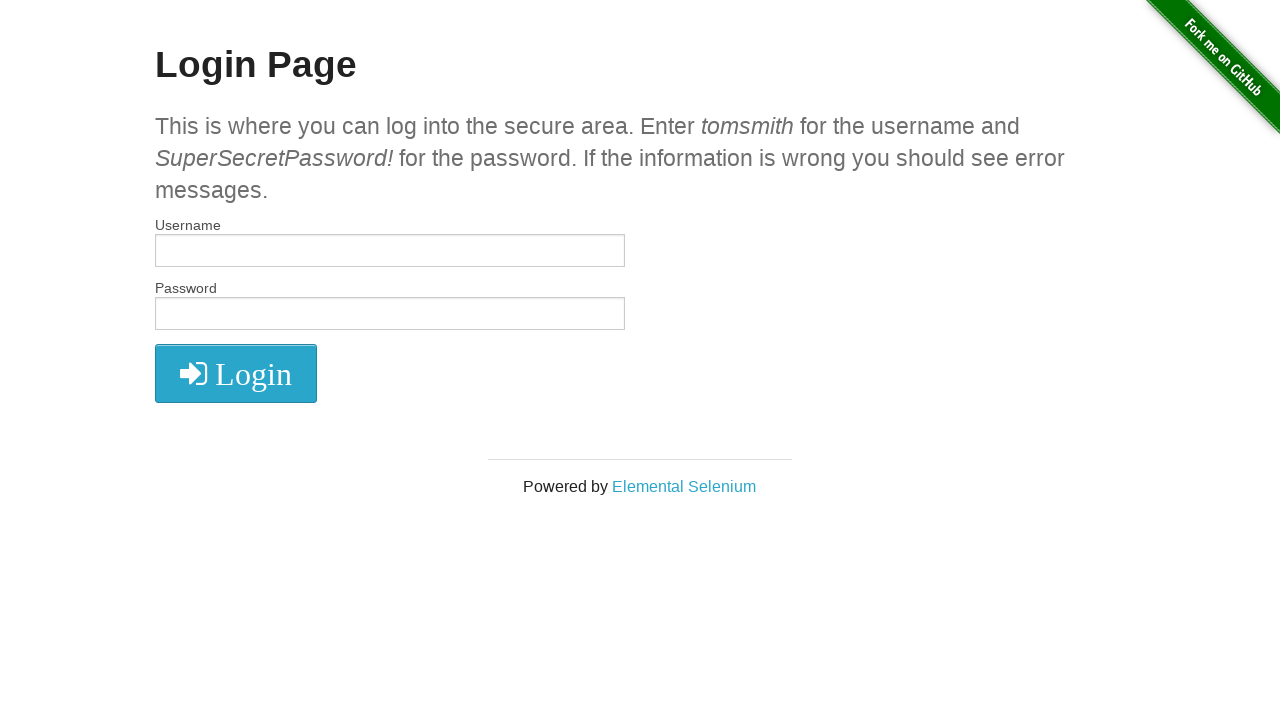

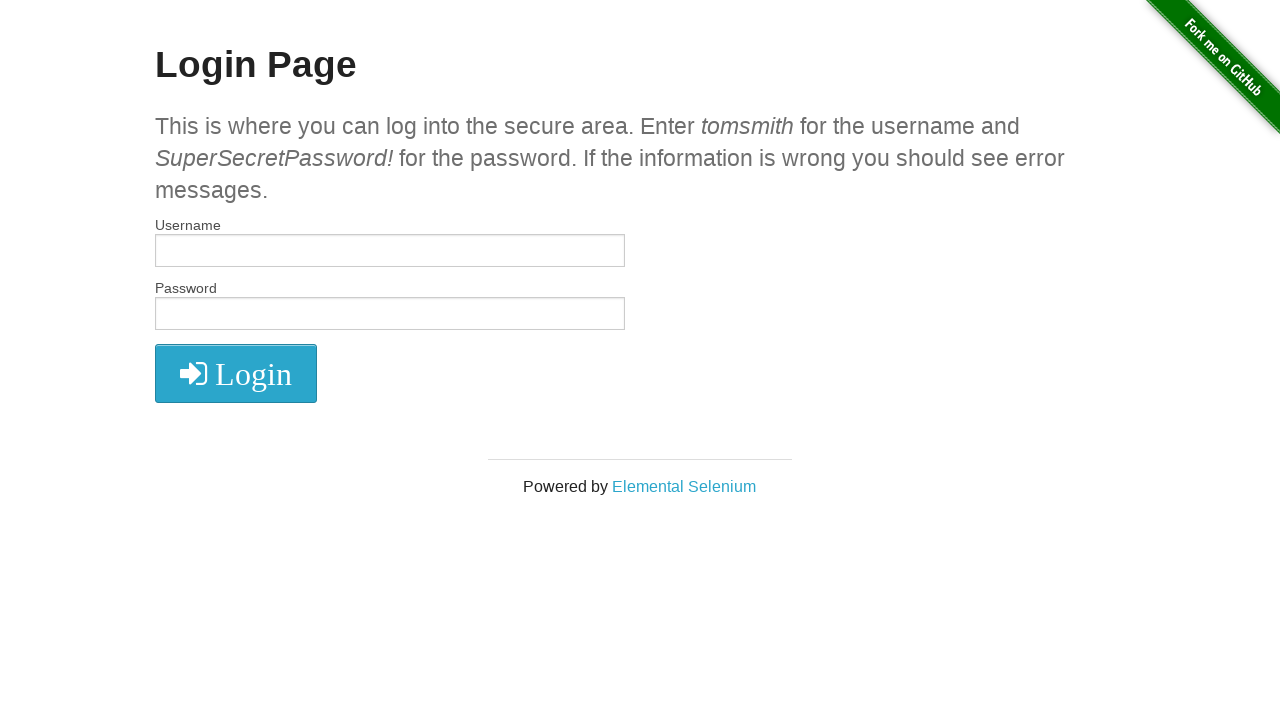